Tests checkbox functionality by selecting and deselecting checkboxes on a demo page

Starting URL: https://the-internet.herokuapp.com/checkboxes

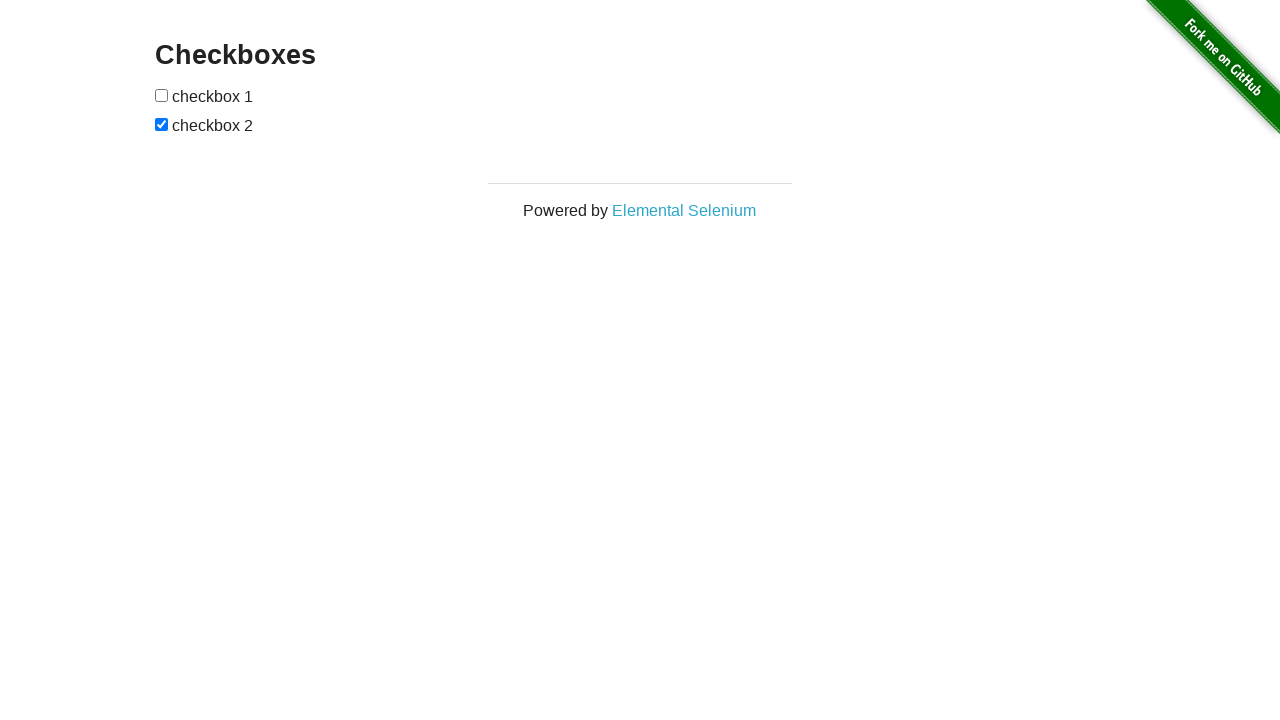

Navigated to checkboxes demo page
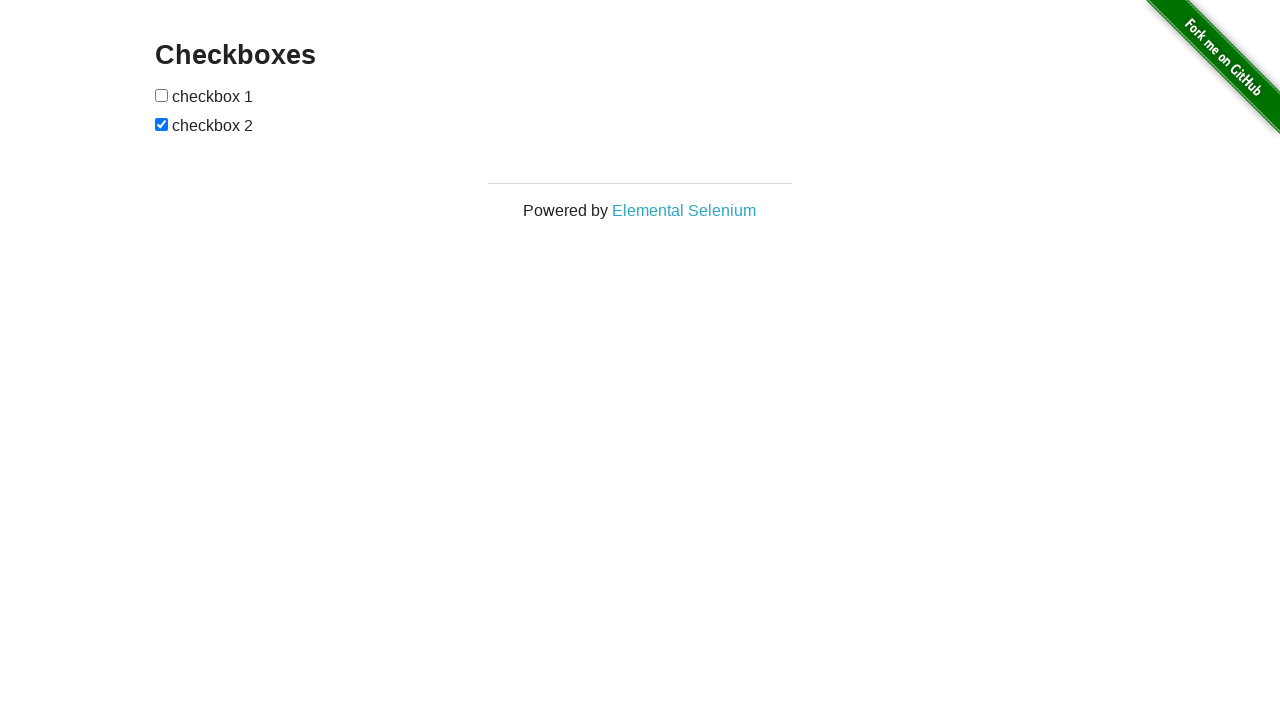

Located first checkbox element
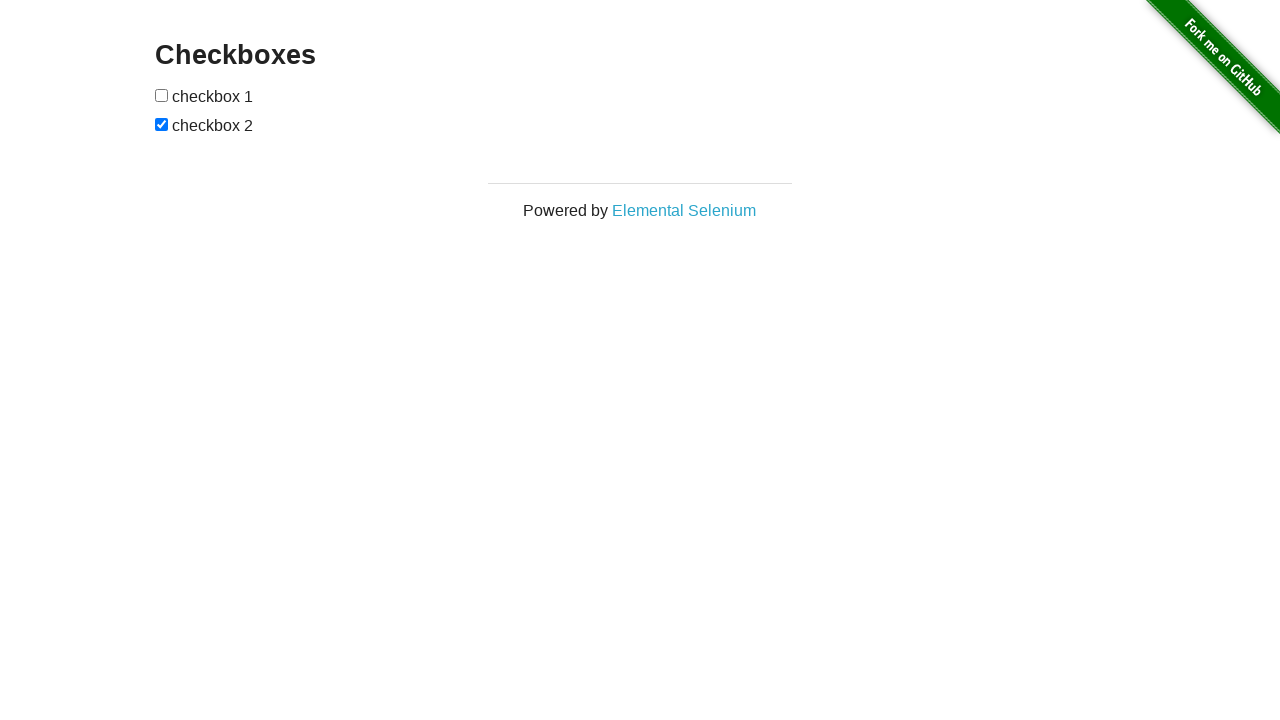

Checked first checkbox status - not selected
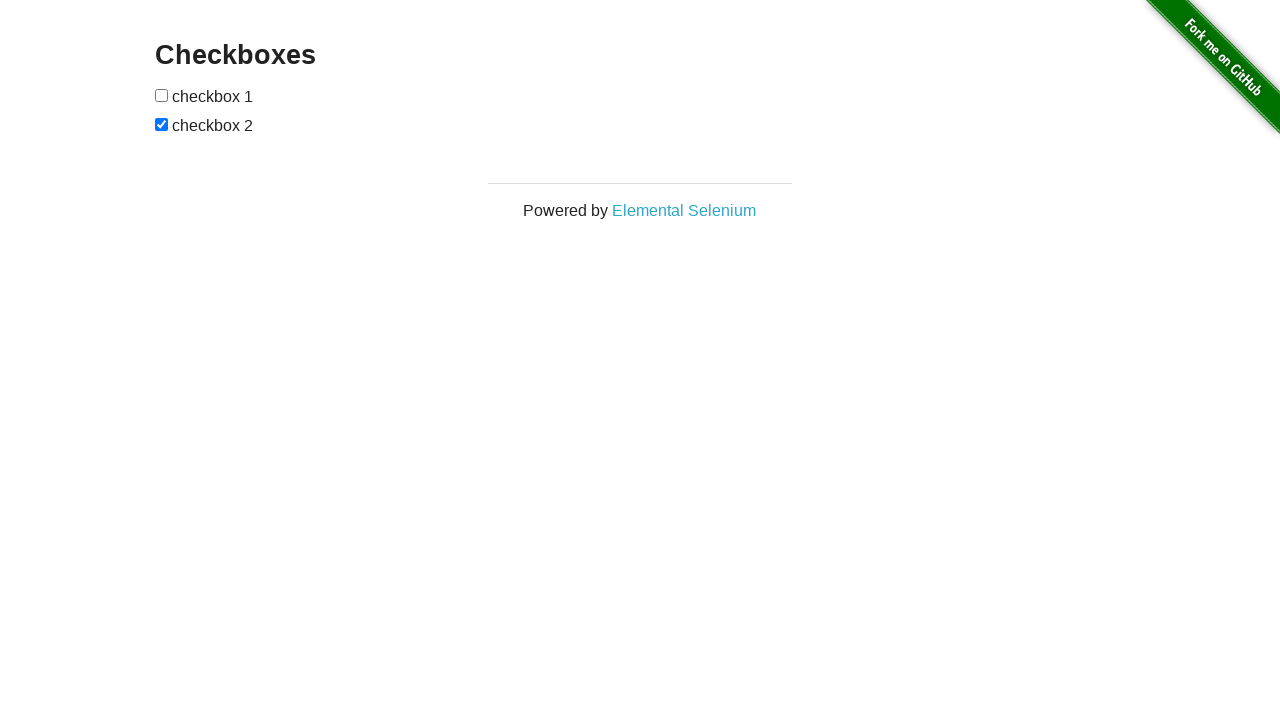

Clicked first checkbox to select it at (162, 95) on xpath=//input[@type='checkbox'][1]
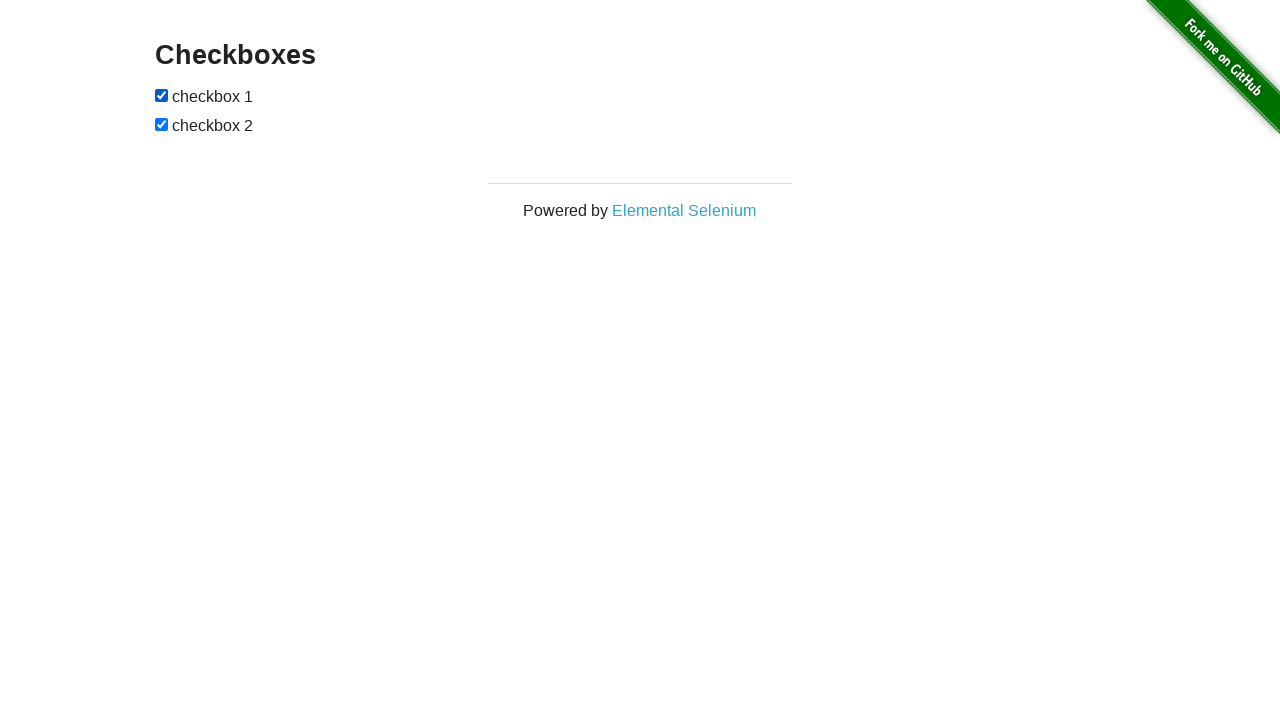

Located second checkbox element
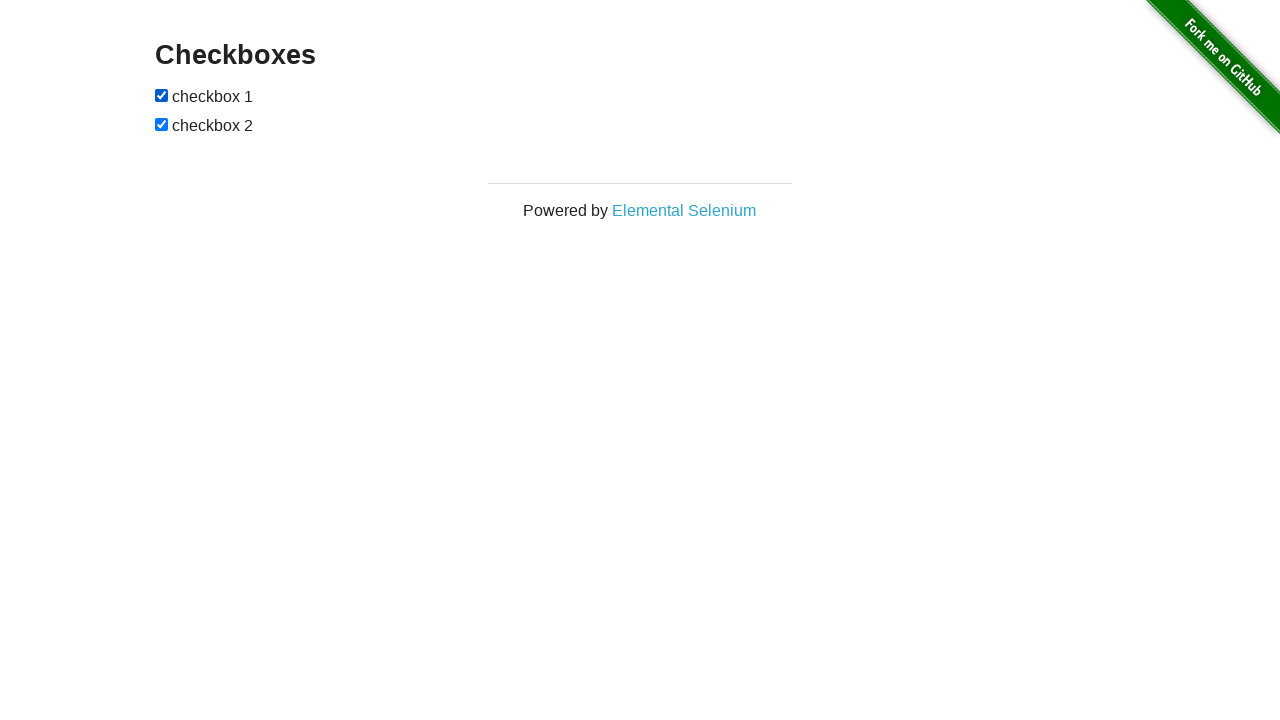

Checked second checkbox status - already selected
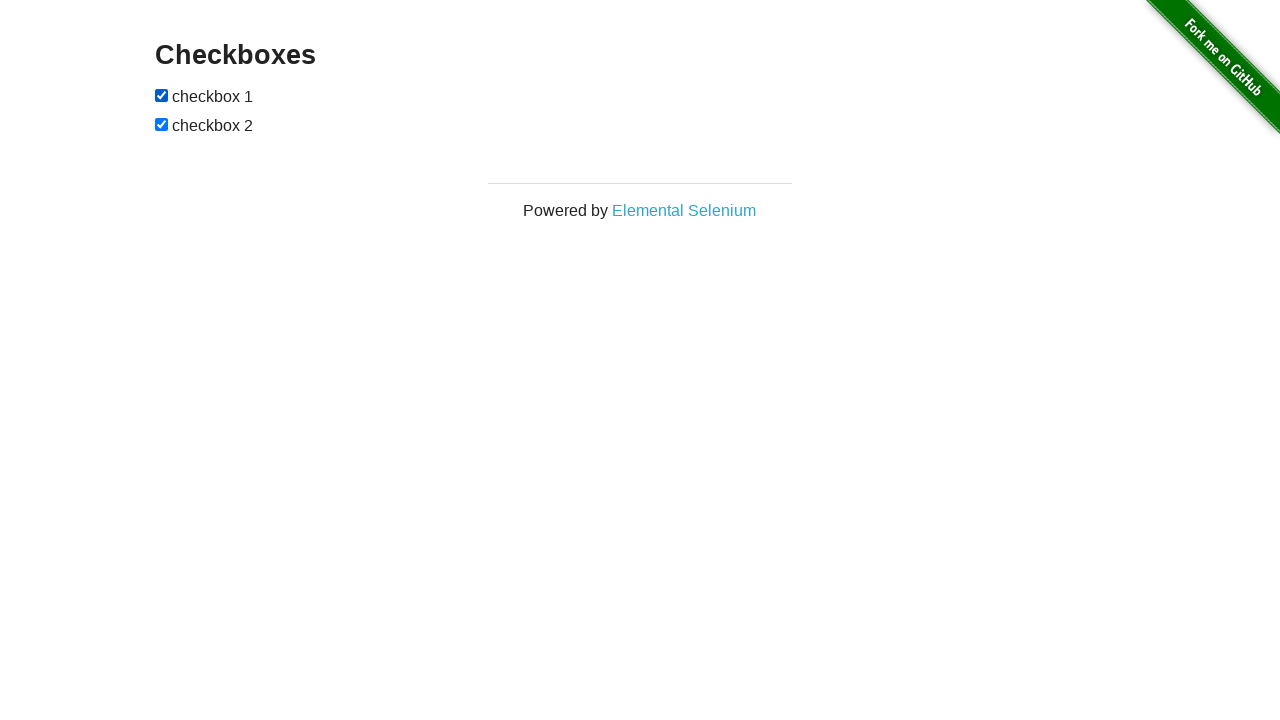

Verified second checkbox is selected
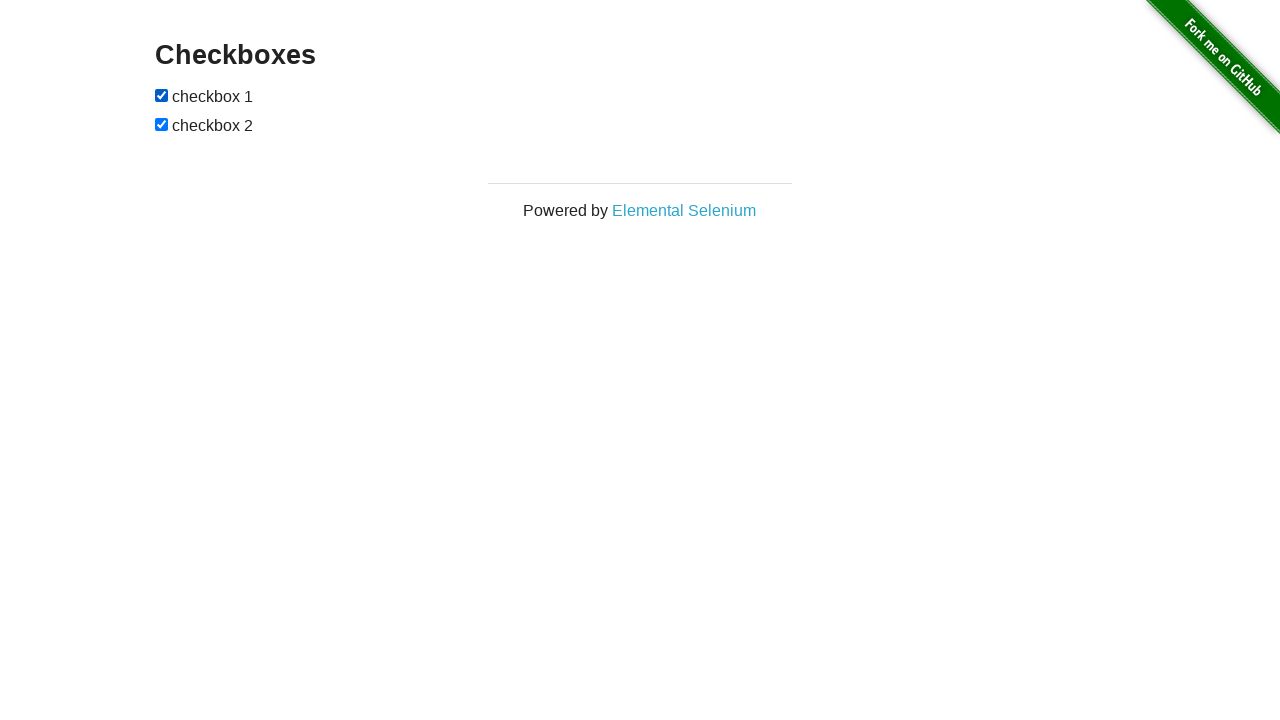

Clicked second checkbox to deselect it at (162, 124) on xpath=//input[@type='checkbox'][2]
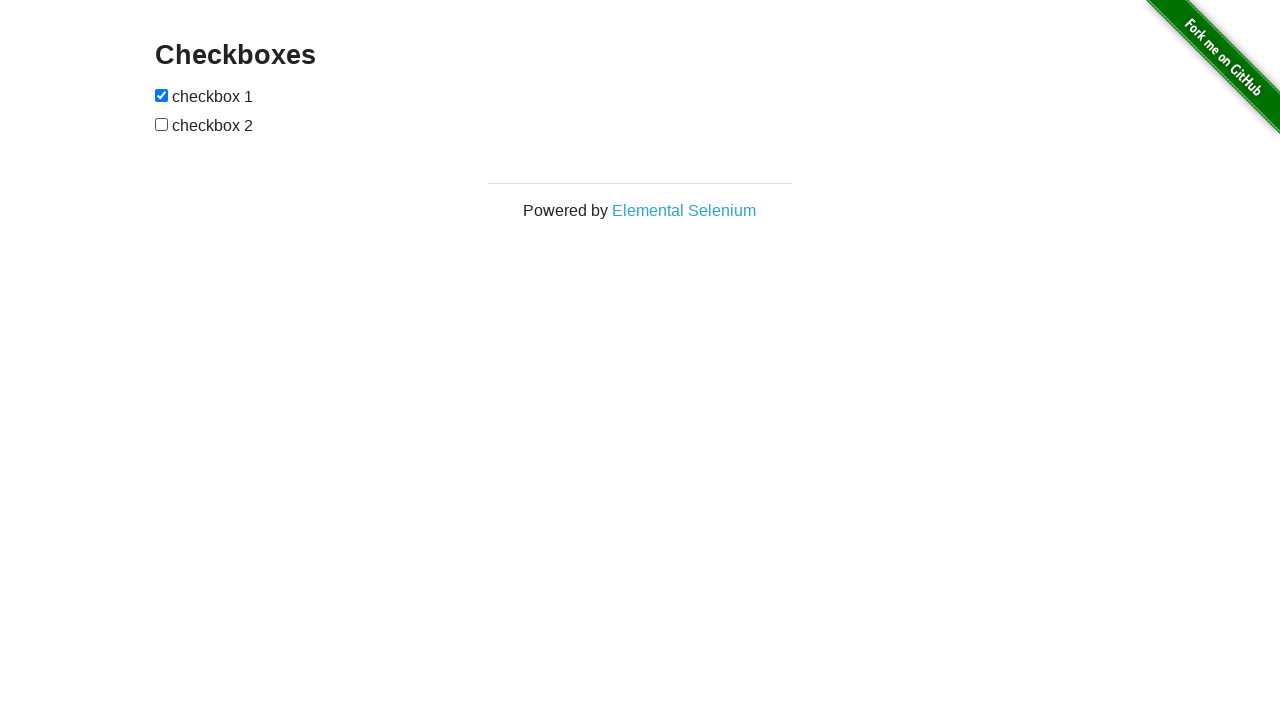

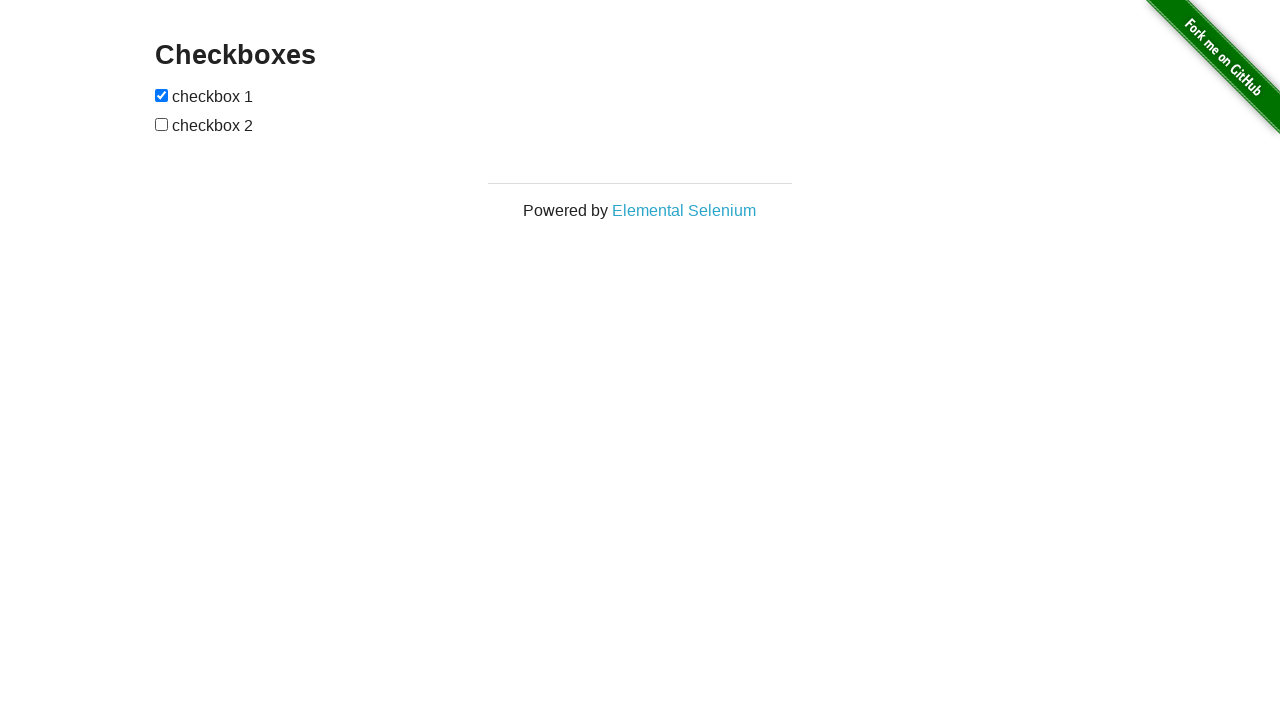